Tests a calculator application by entering two numbers and clicking calculate to verify the addition operation works correctly

Starting URL: https://testpages.herokuapp.com/styled/calculator

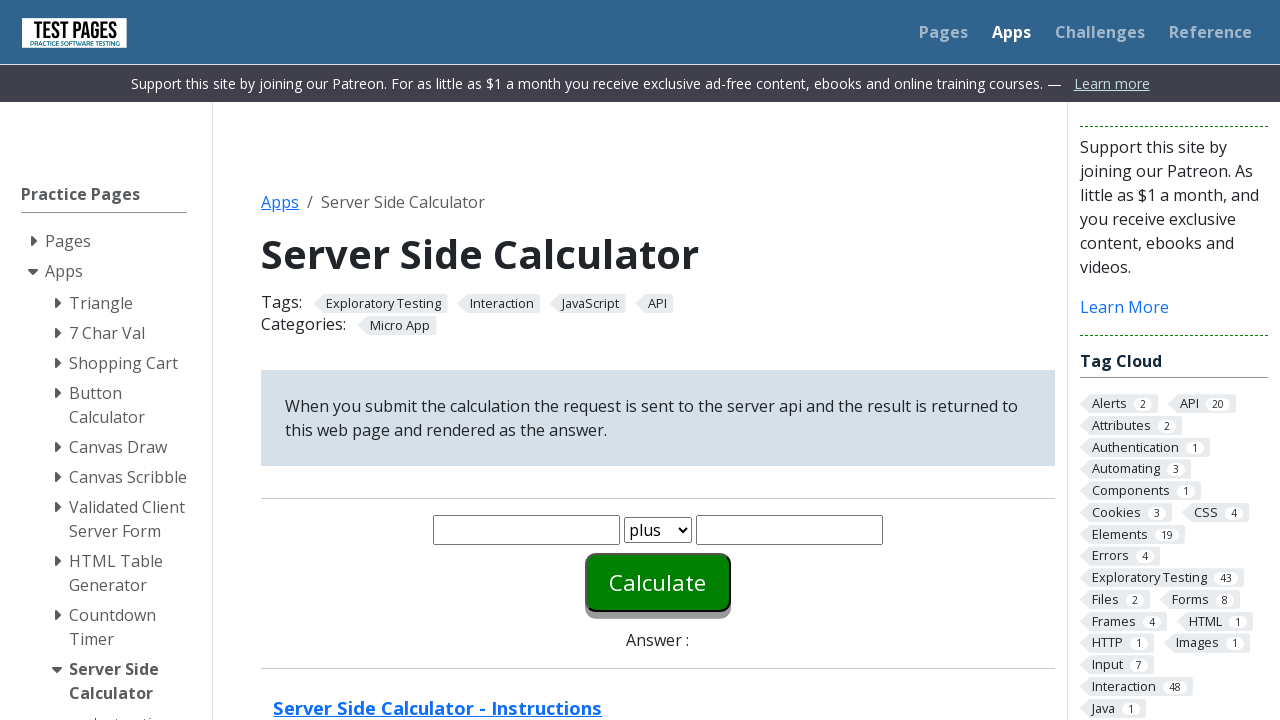

Entered first number '20' in the first input field on #number1
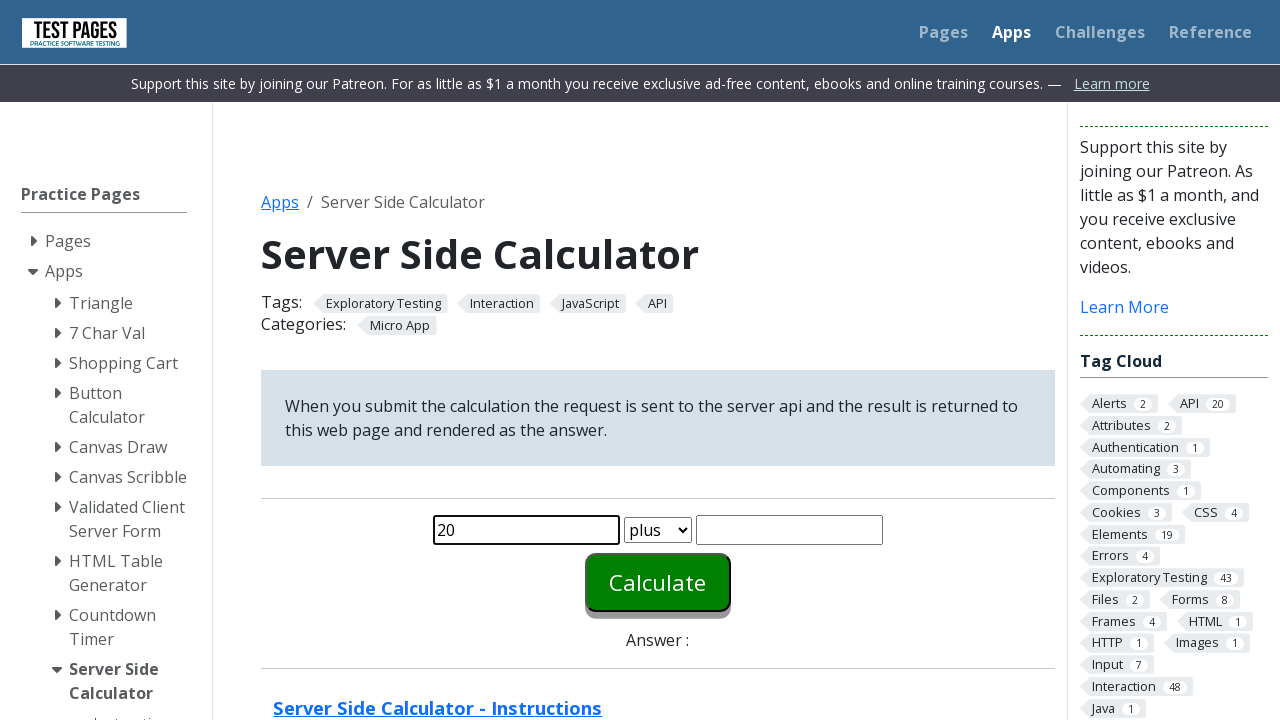

Entered second number '30' in the second input field on #number2
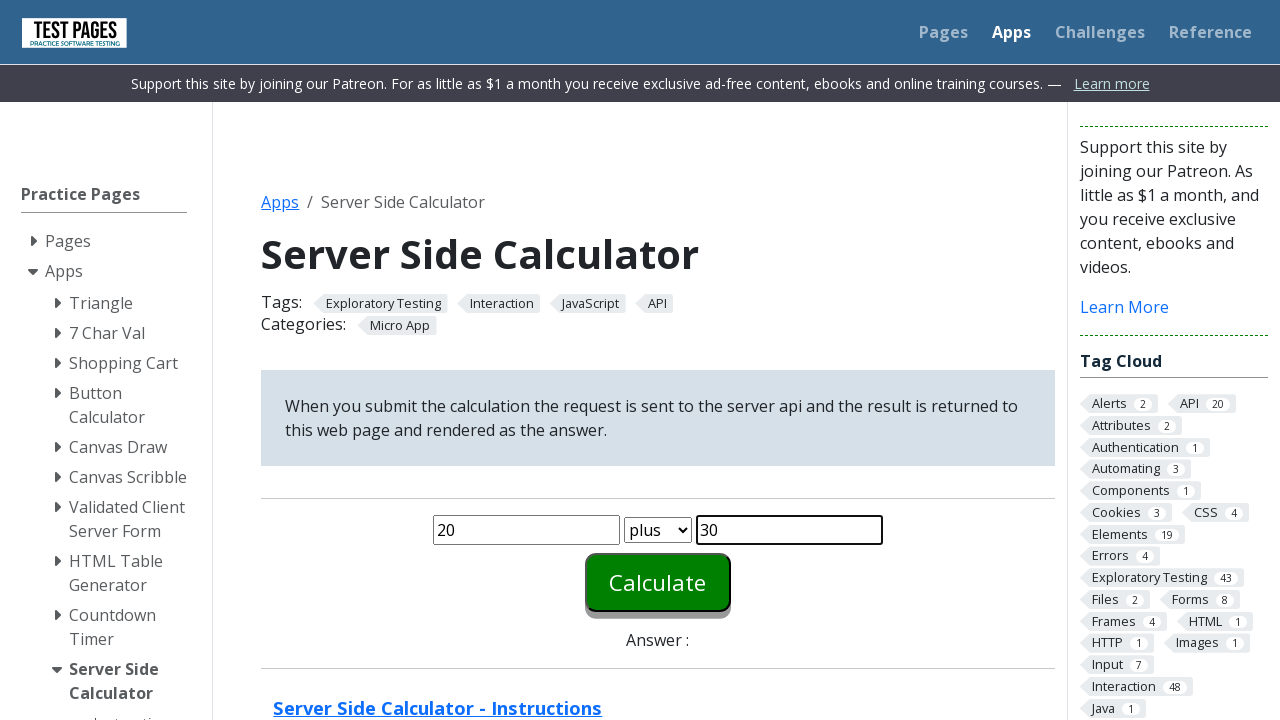

Clicked the calculate button to perform addition at (658, 582) on #calculate
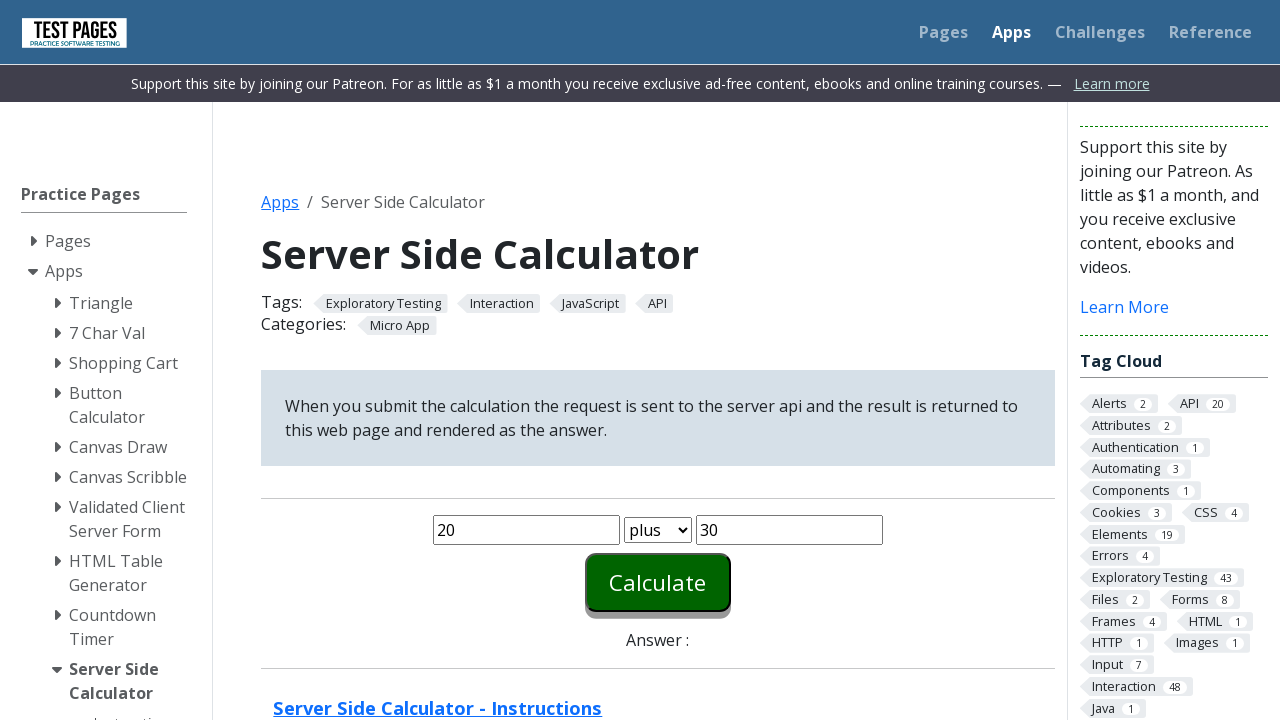

Calculation result appeared on the page
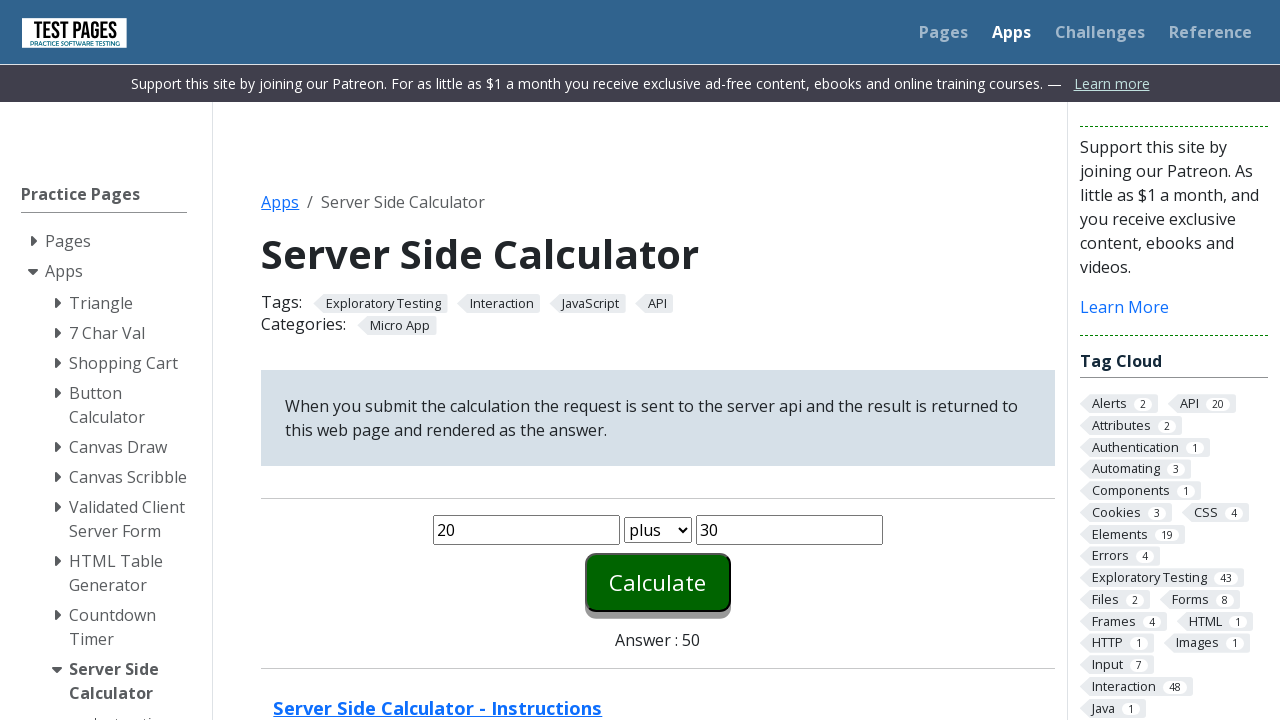

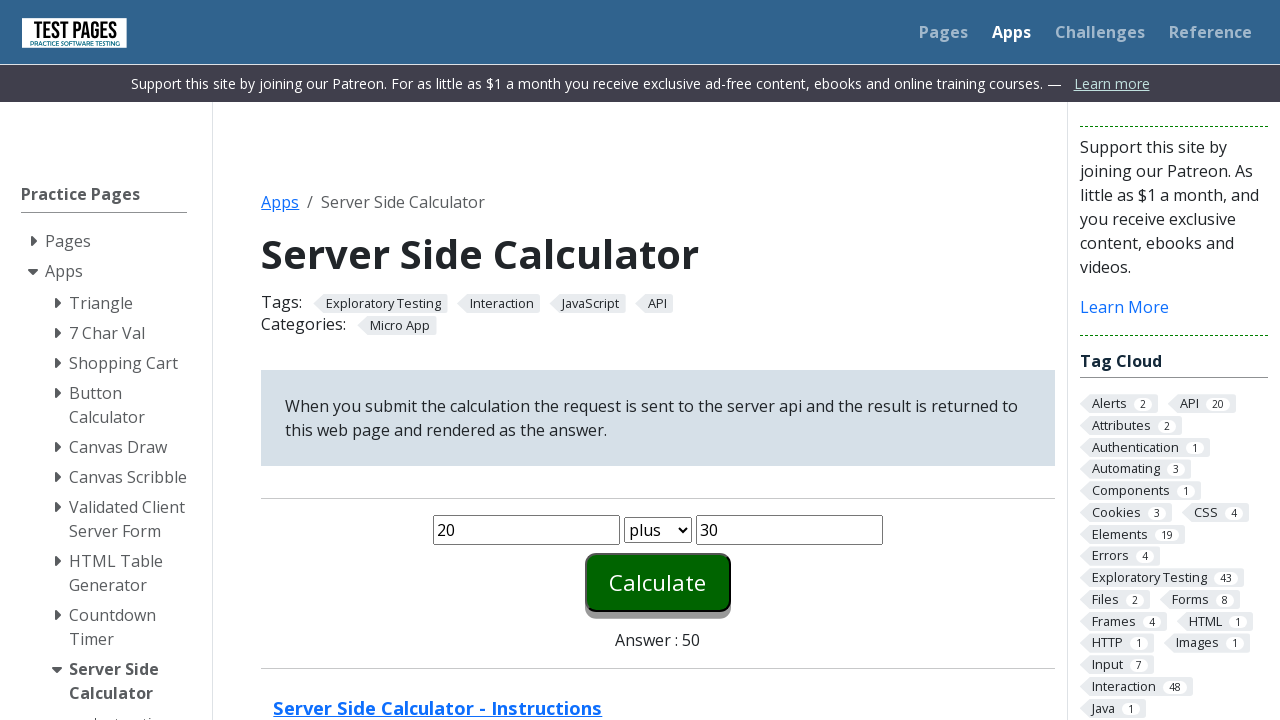